Tests a text input task page by entering a response in a textarea field and submitting it via a button click.

Starting URL: https://suninjuly.github.io/text_input_task.html

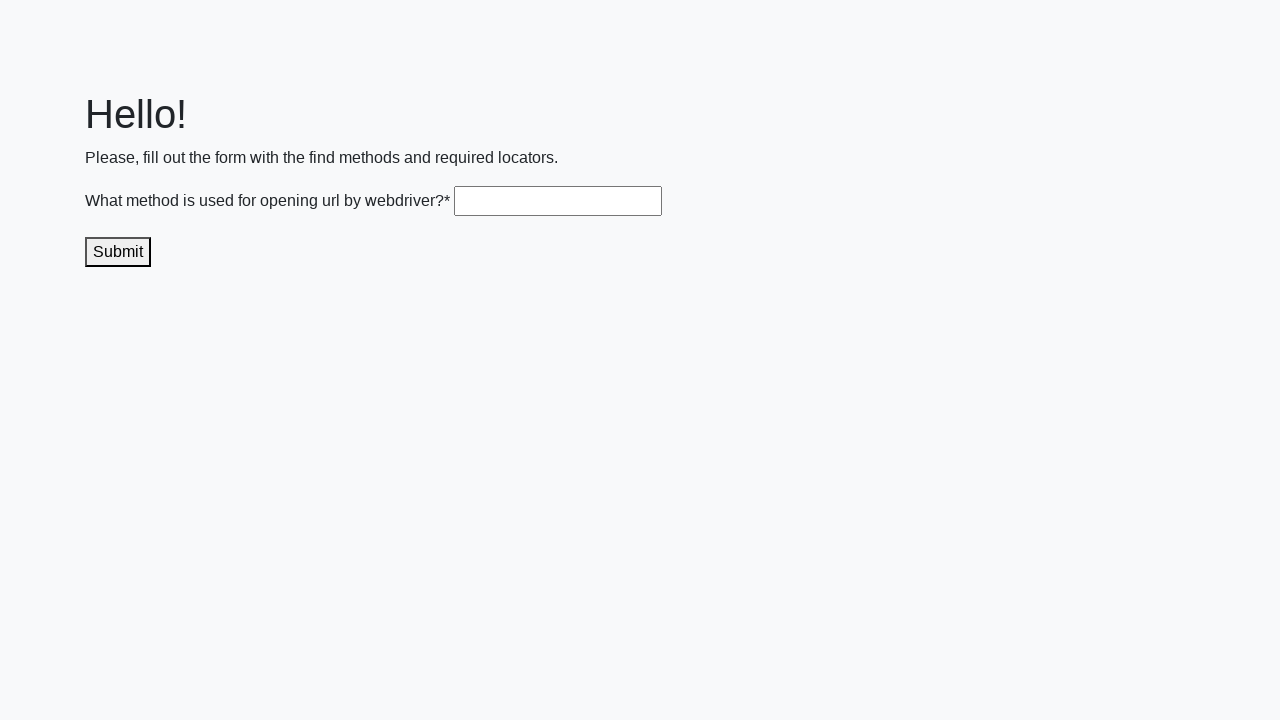

Filled textarea field with 'get()' on .textarea
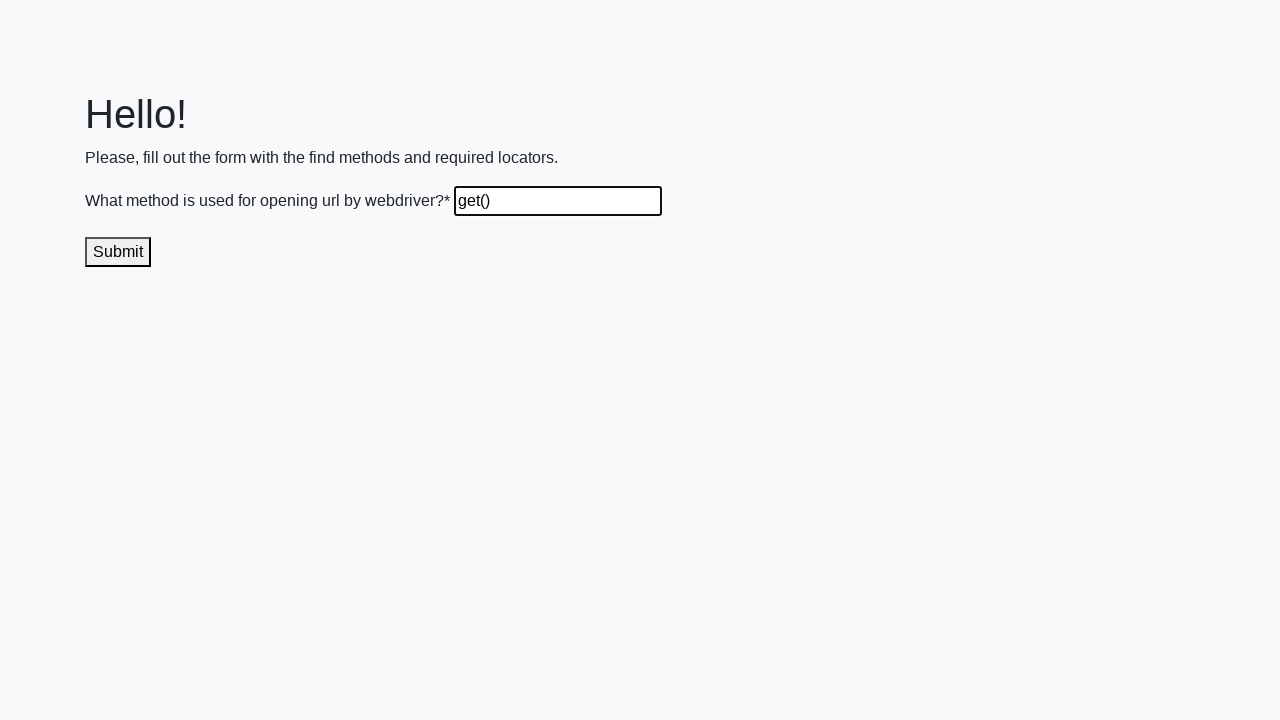

Clicked submit button to send the solution at (118, 252) on .submit-submission
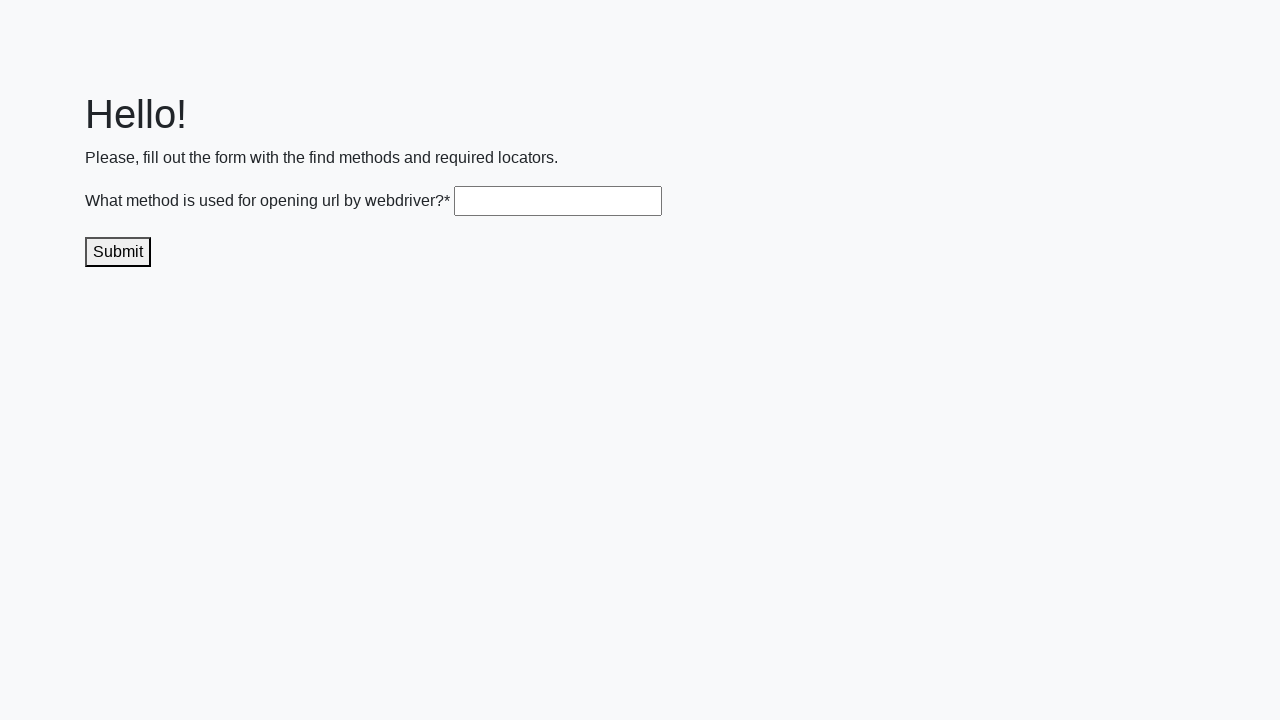

Waited 1000ms for page update after submission
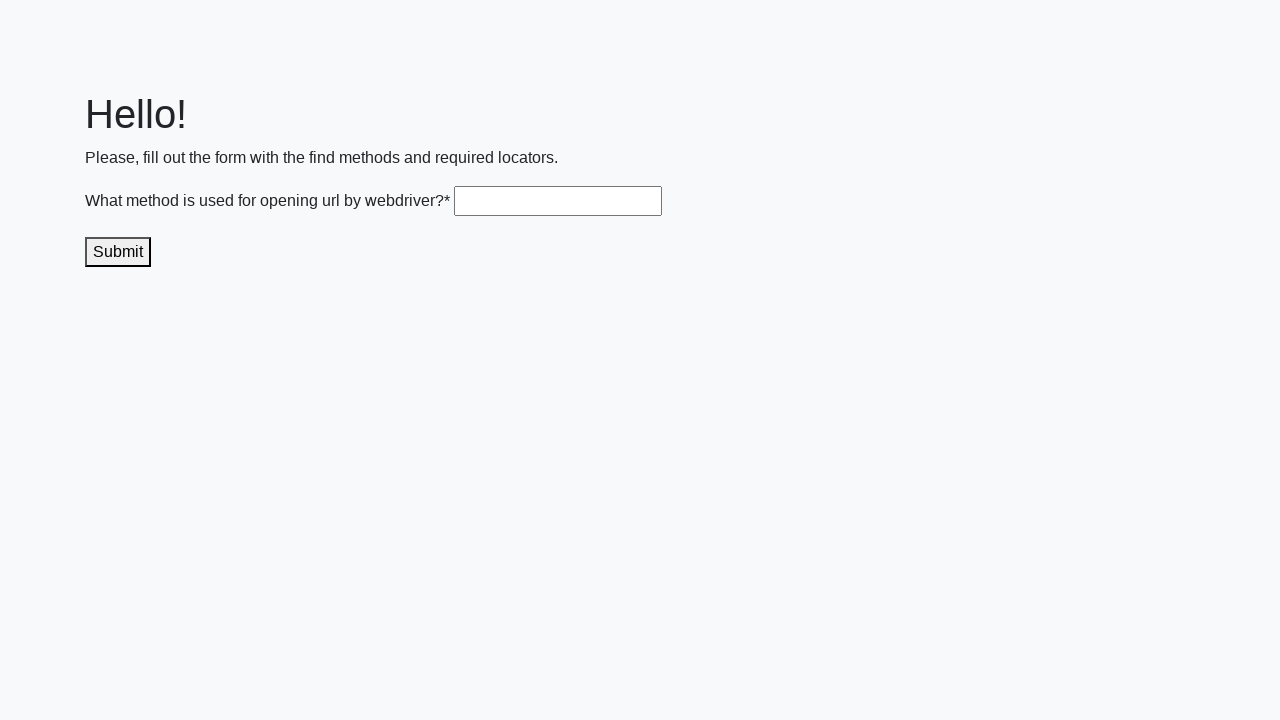

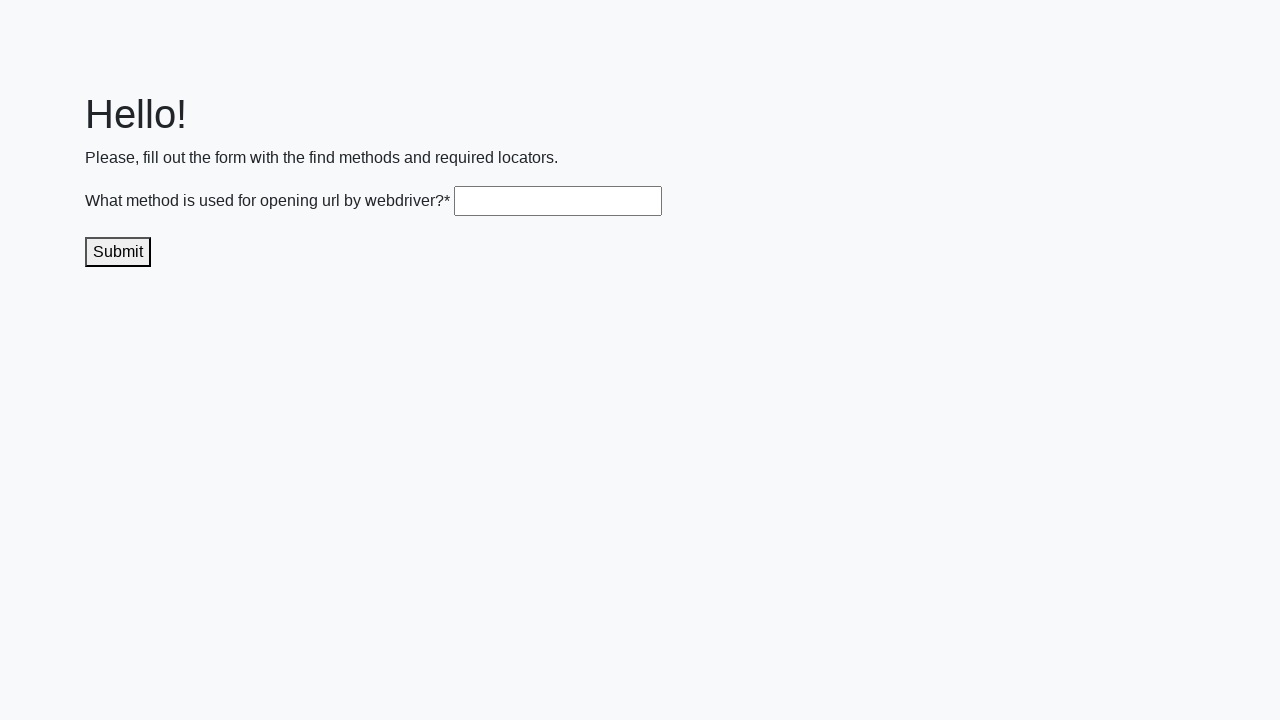